Tests scrolling functionality by navigating to W3Schools JavaScript popup tutorial page and scrolling to a specific "Try it Yourself" link element

Starting URL: https://www.w3schools.com/js/js_popup.asp

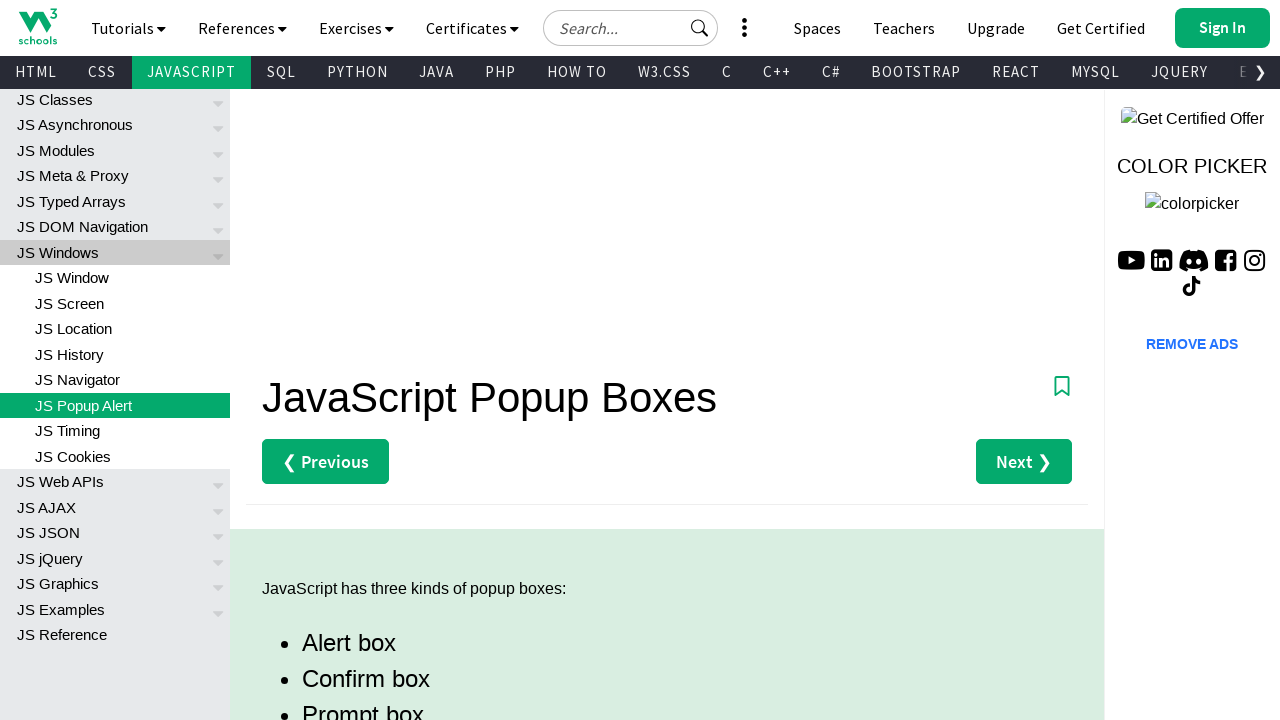

Navigated to W3Schools JavaScript popup tutorial page
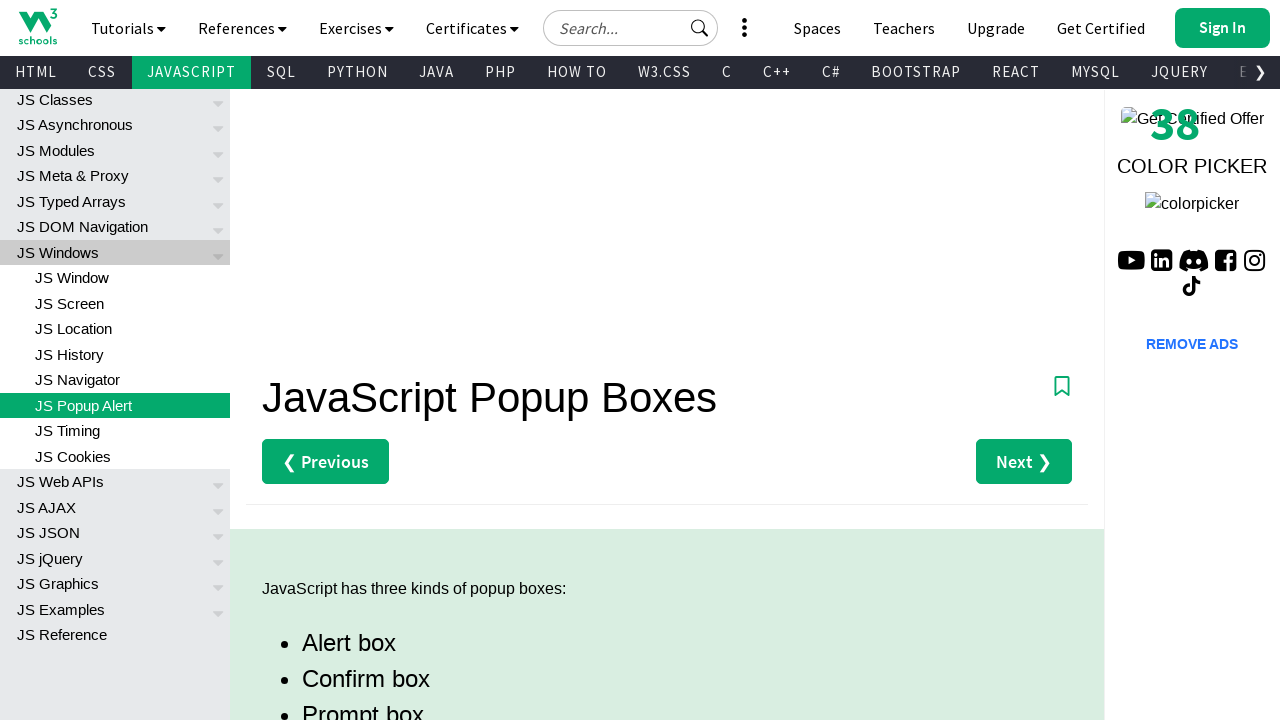

Located the 'Try it Yourself' link for prompt example
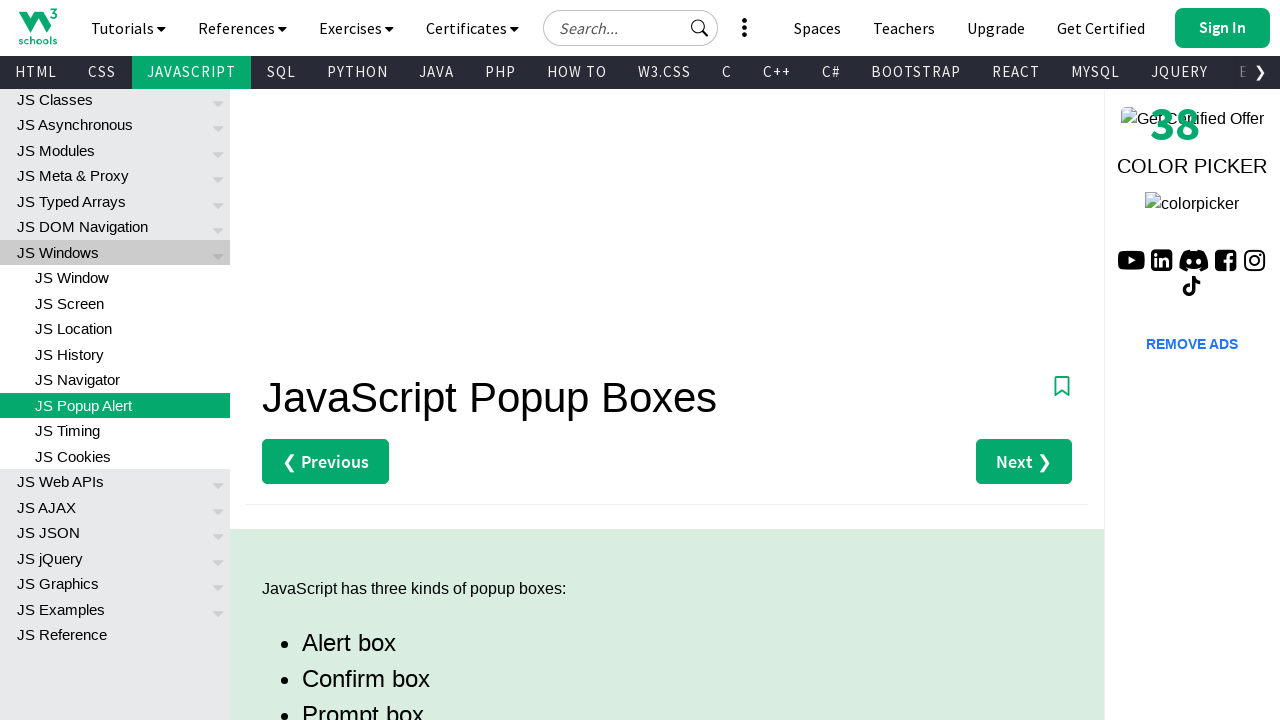

Scrolled to 'Try it Yourself' link element
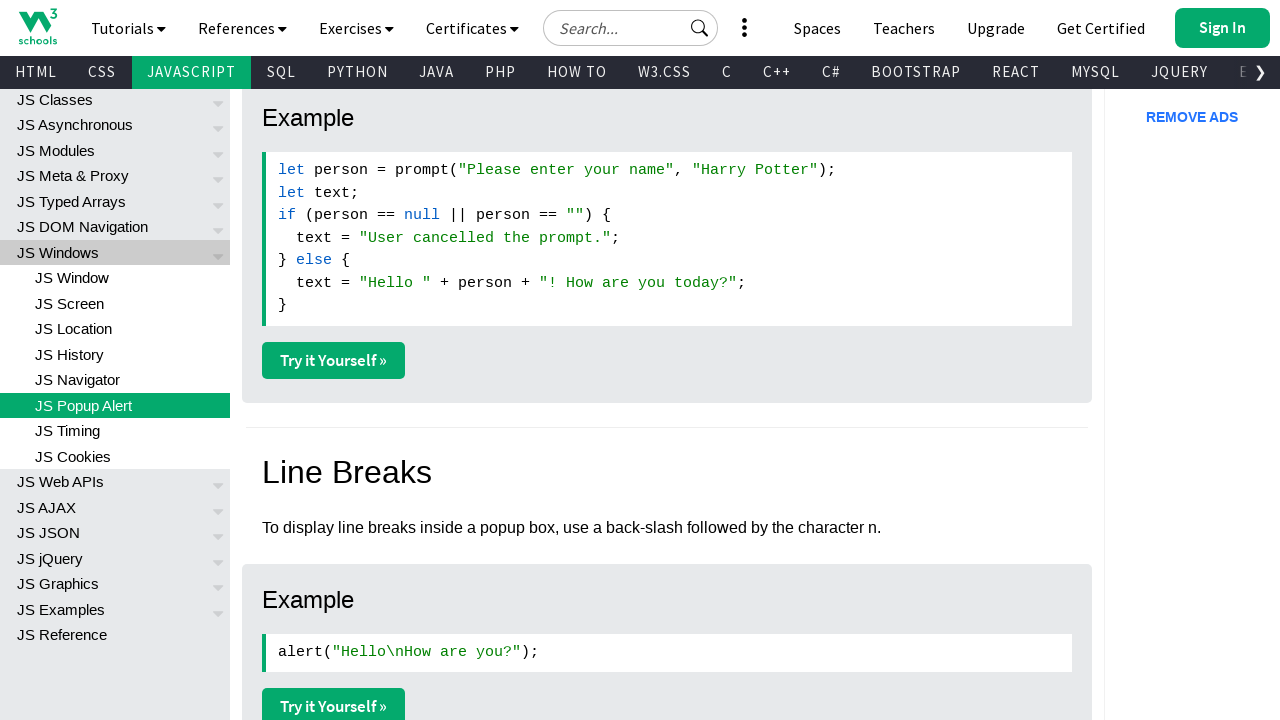

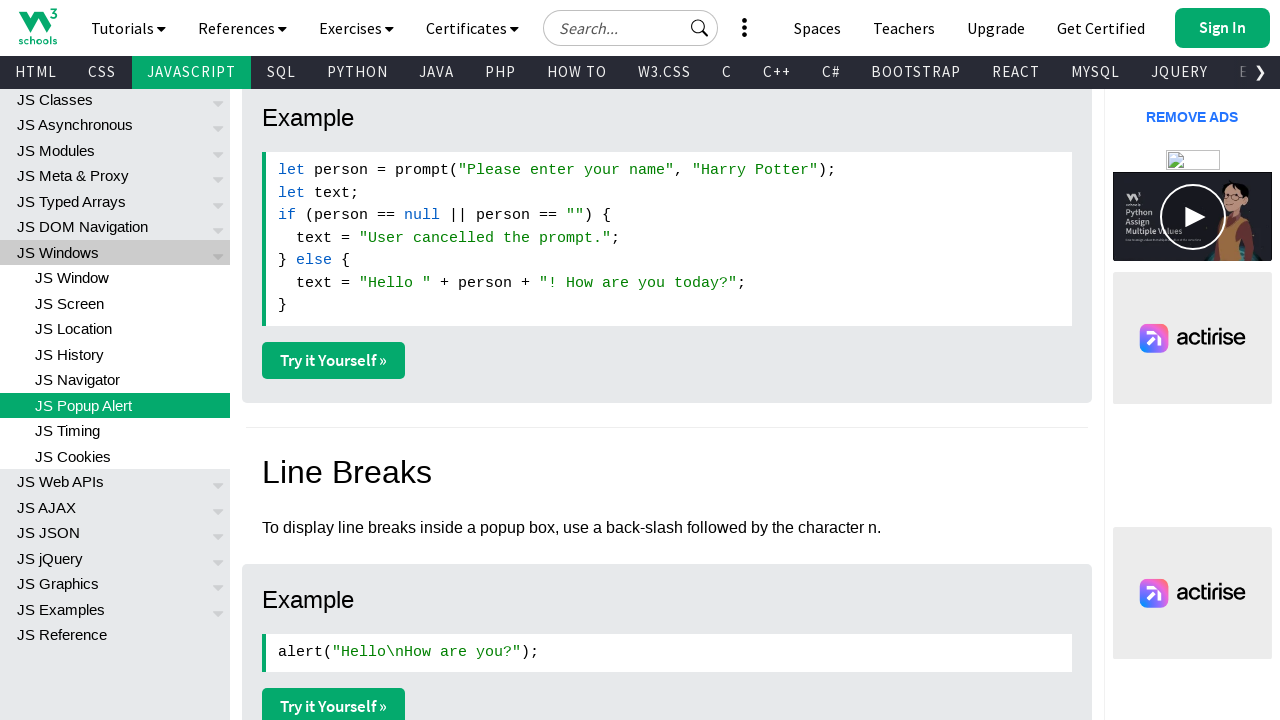